Tests registration with invalid email format to verify email validation

Starting URL: https://aim-game-frontend.vercel.app/register

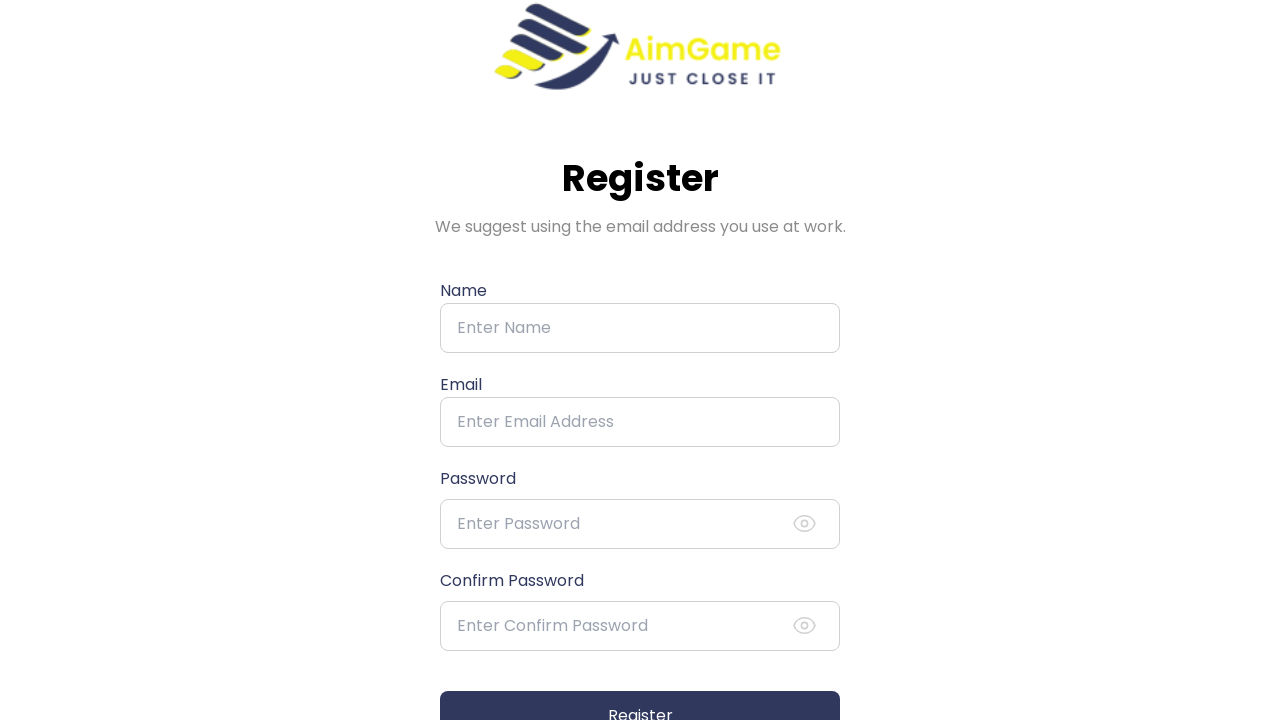

Filled name field with 'John Smith' on input[name='name']
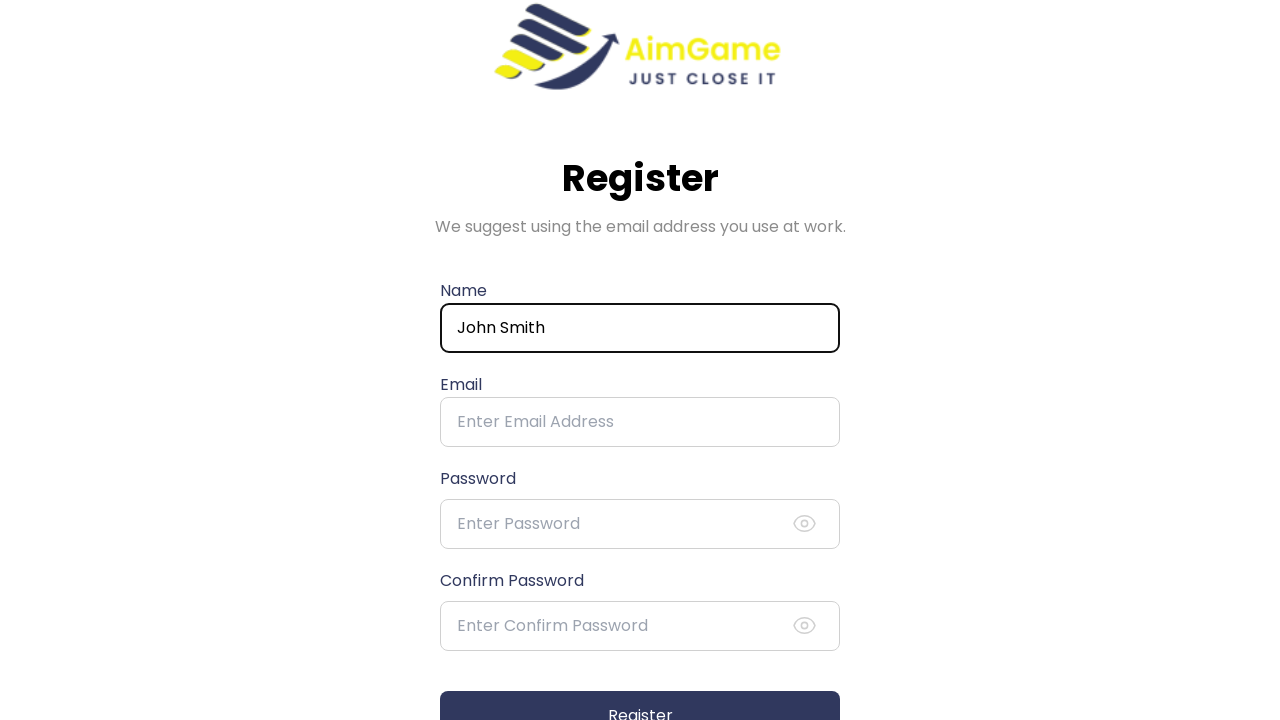

Filled email field with invalid format 'invalidemail' on input[name='email']
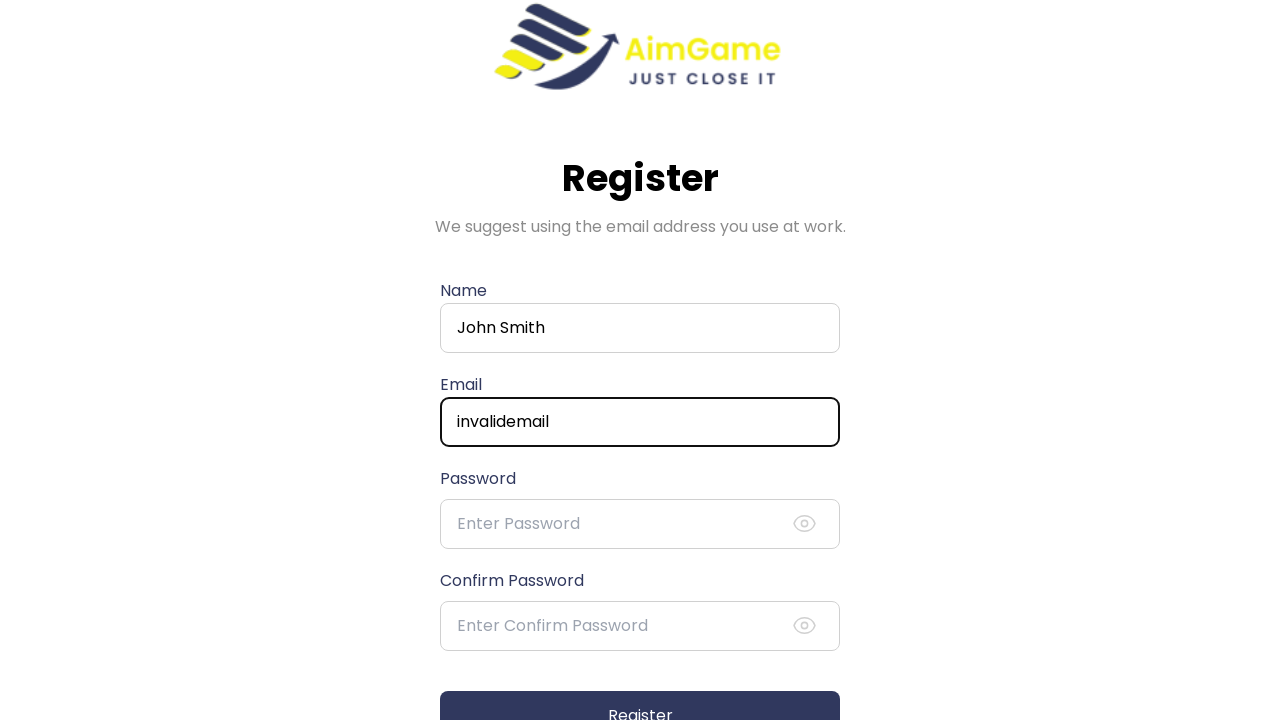

Filled password field with 'ValidPass@456' on input[name='password']
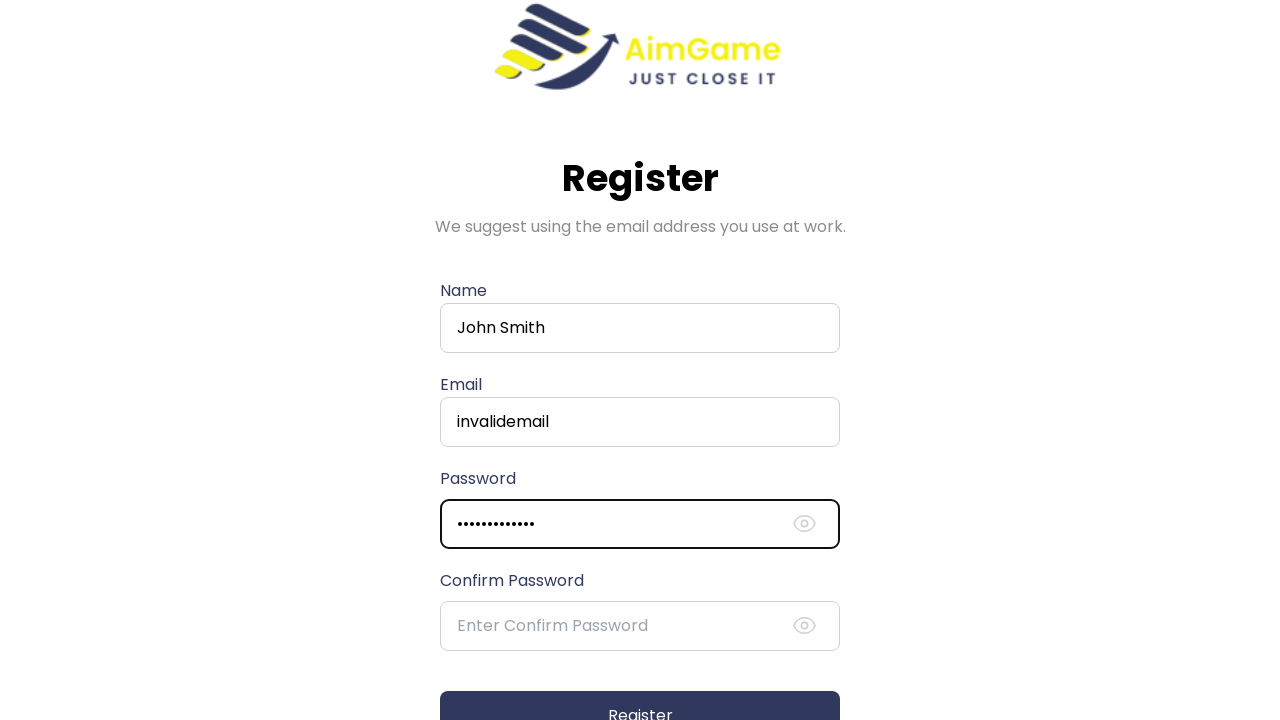

Filled confirm password field with 'ValidPass@456' on input[name='confirm_password']
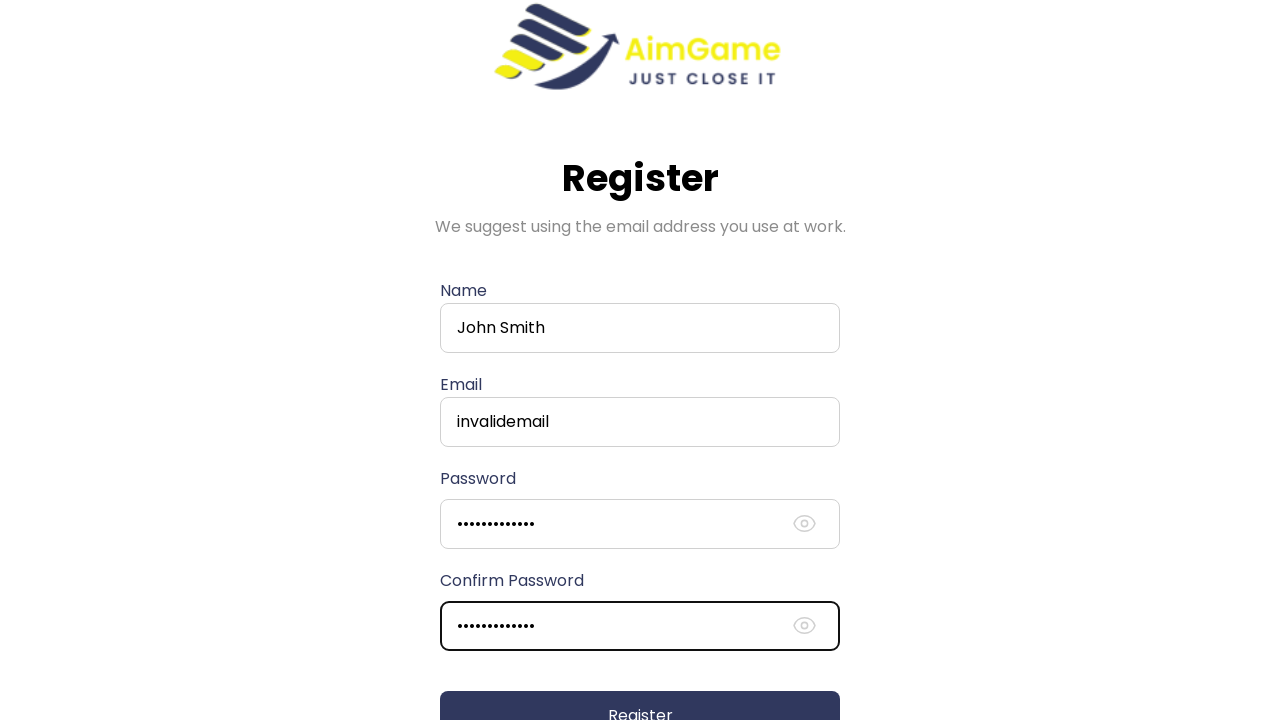

Clicked registration submit button at (640, 695) on button
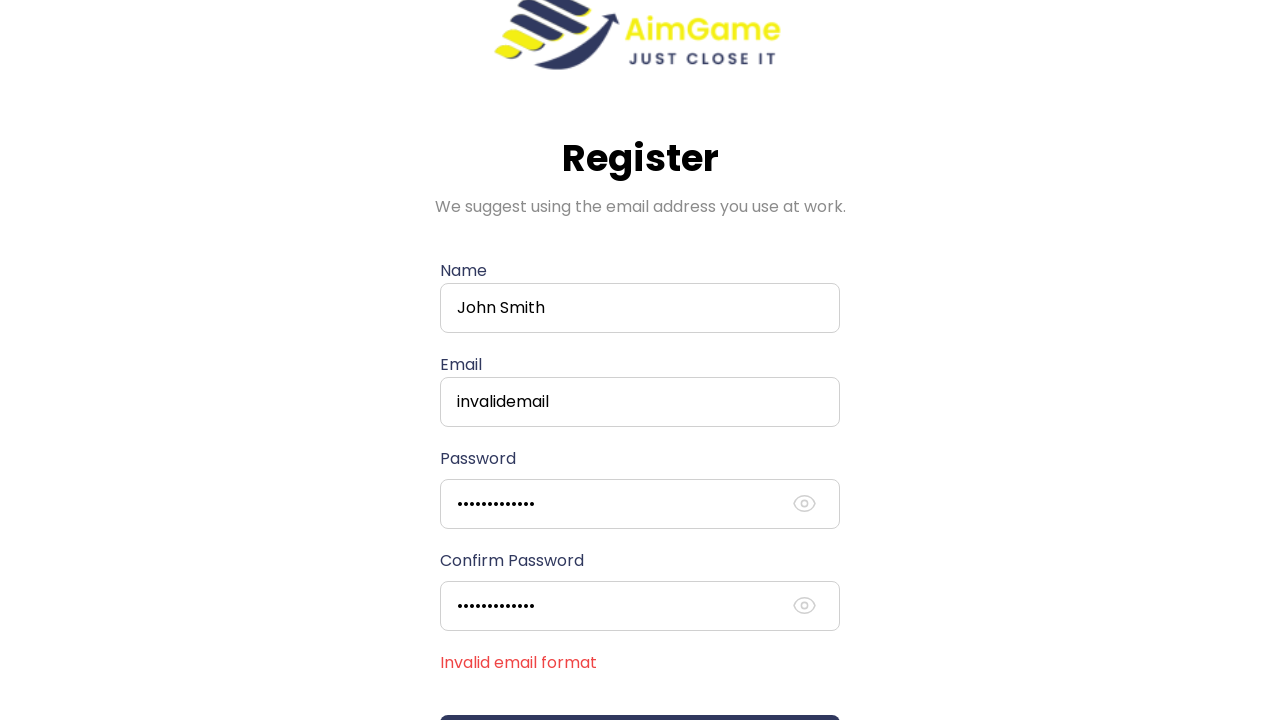

Email validation error message appeared
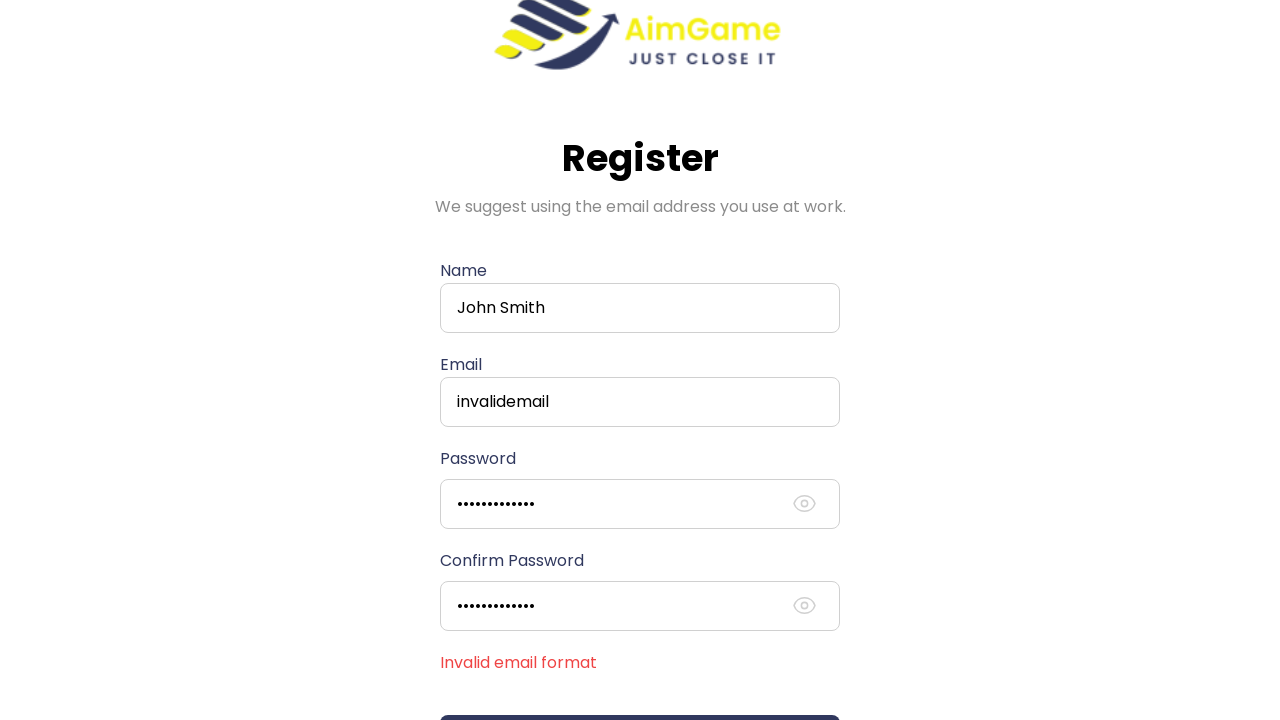

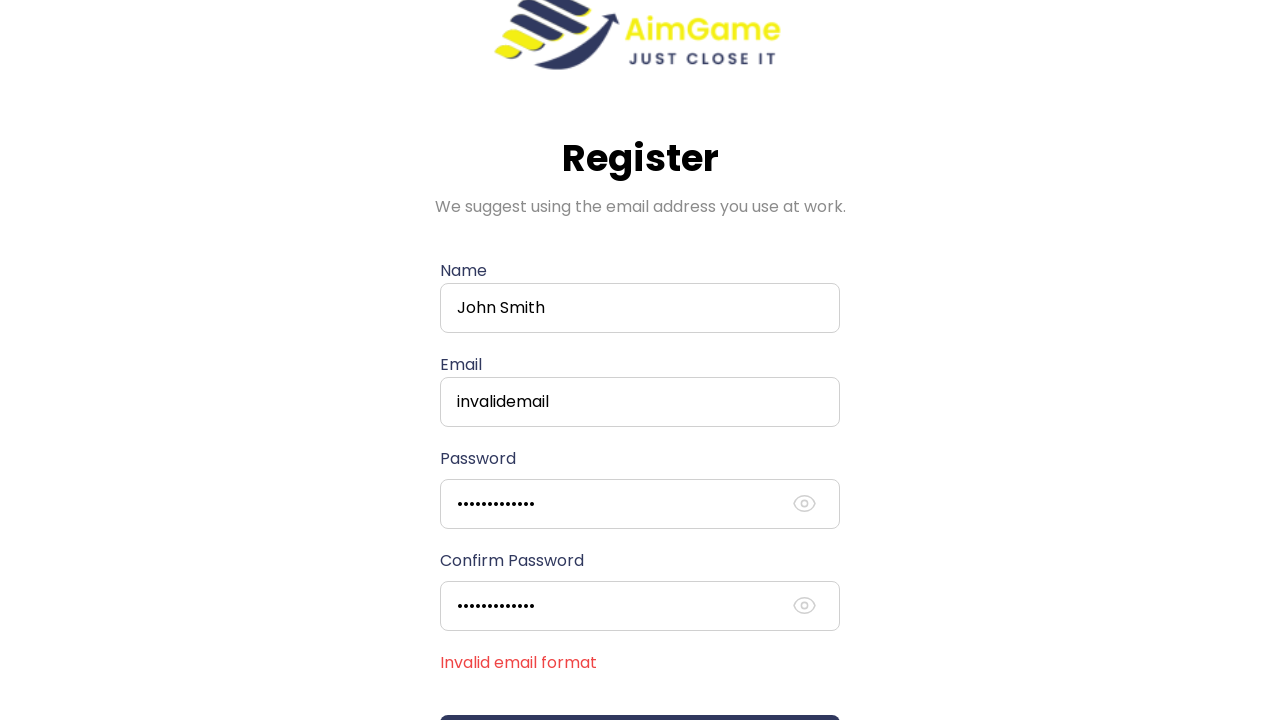